Tests JavaScript alert handling by clicking a button that triggers an alert, accepting the alert, and verifying the result message is displayed on the page.

Starting URL: http://the-internet.herokuapp.com/javascript_alerts

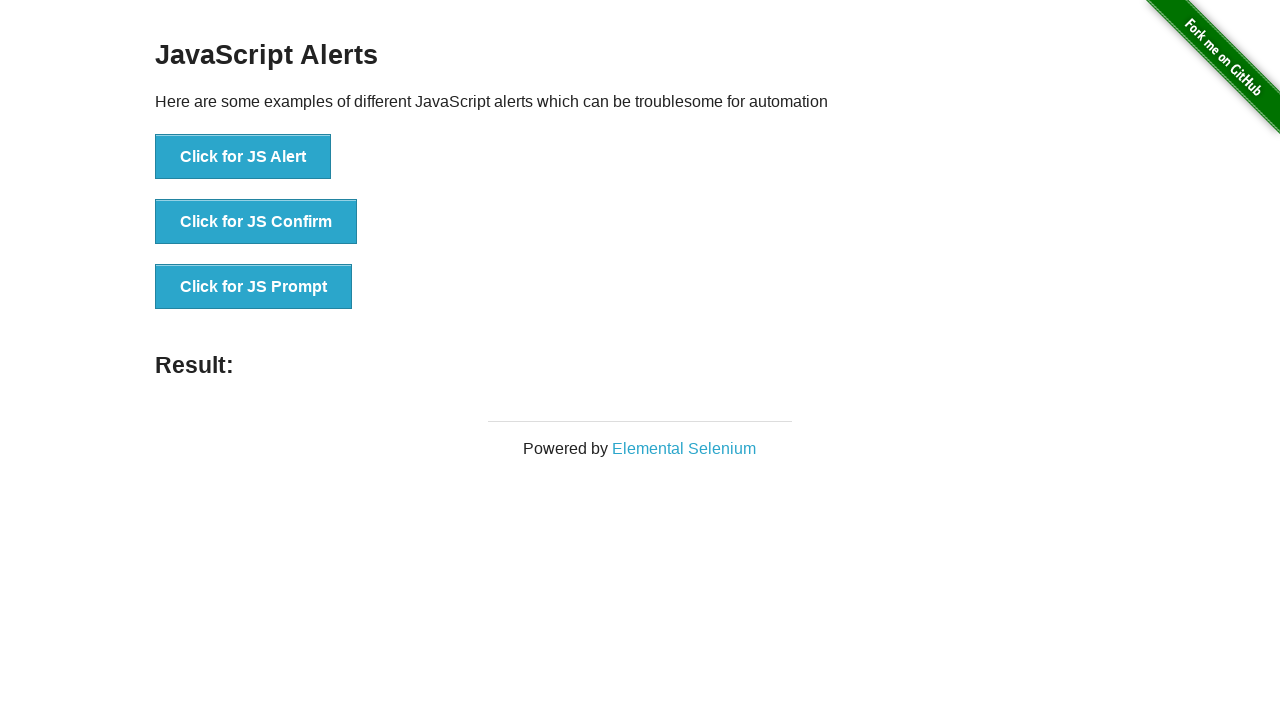

Set up dialog handler to automatically accept alerts
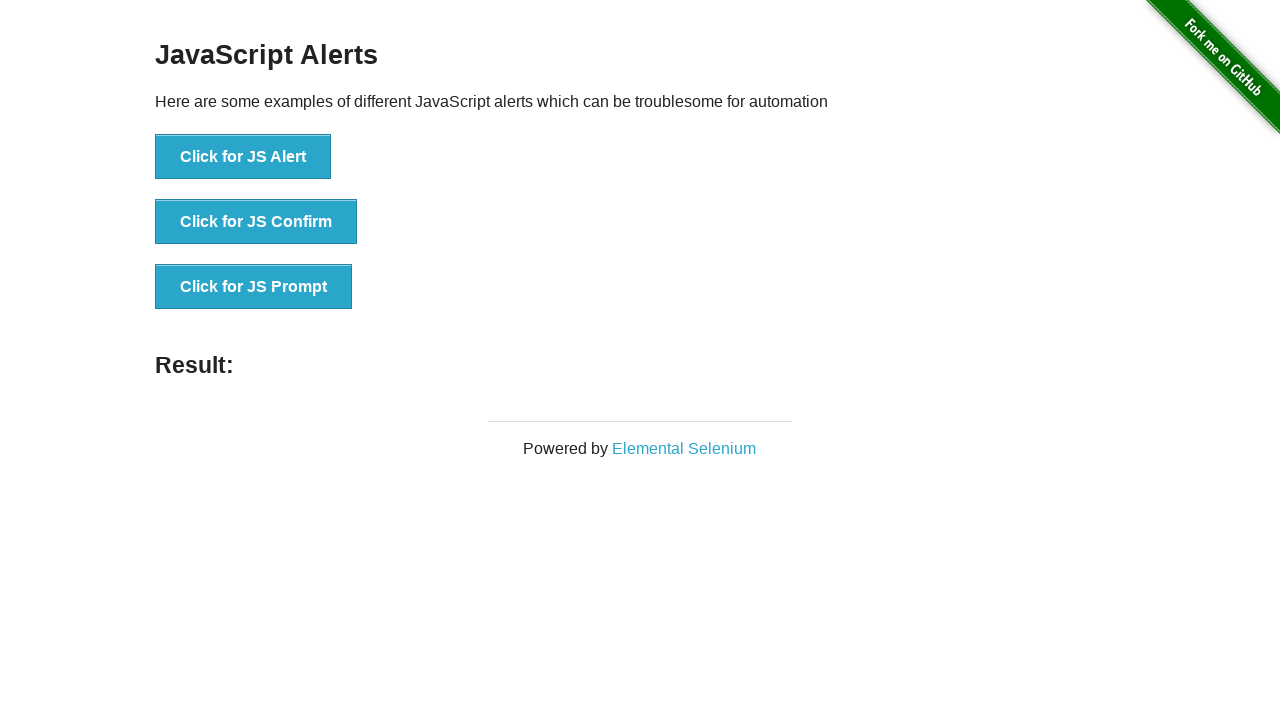

Clicked the first button to trigger JavaScript alert at (243, 157) on ul > li:nth-child(1) > button
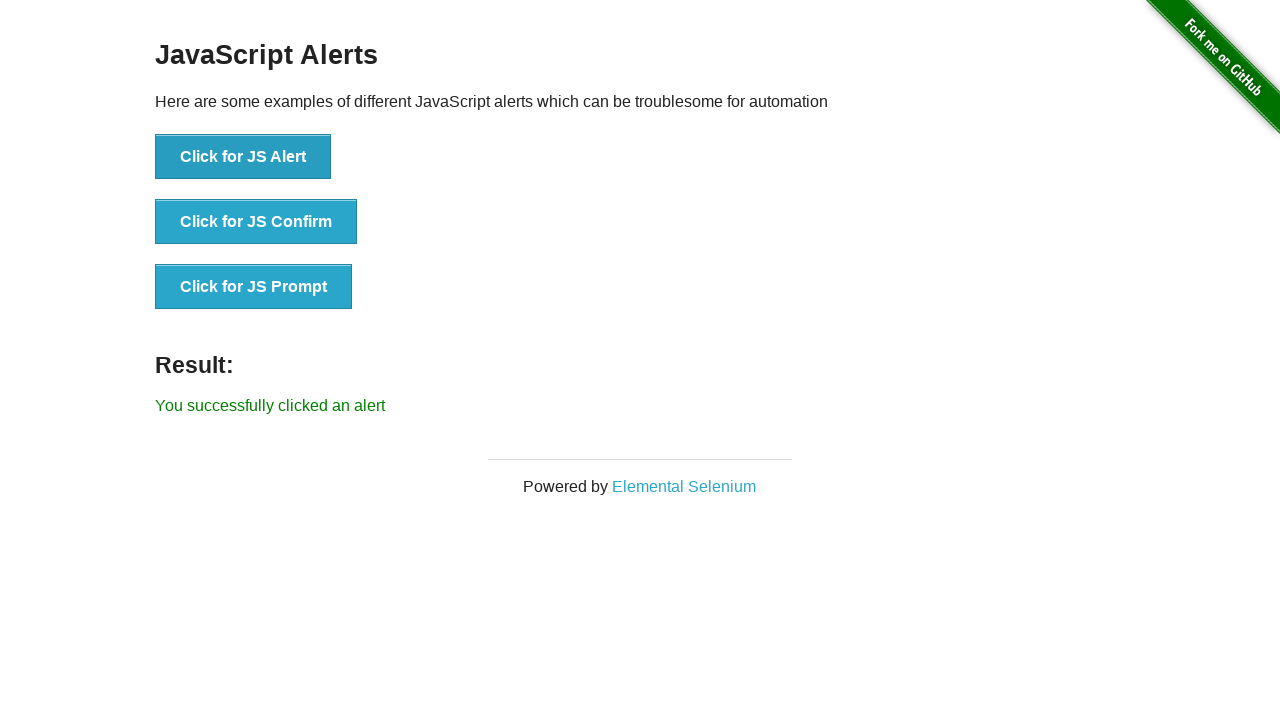

Result message element appeared on the page
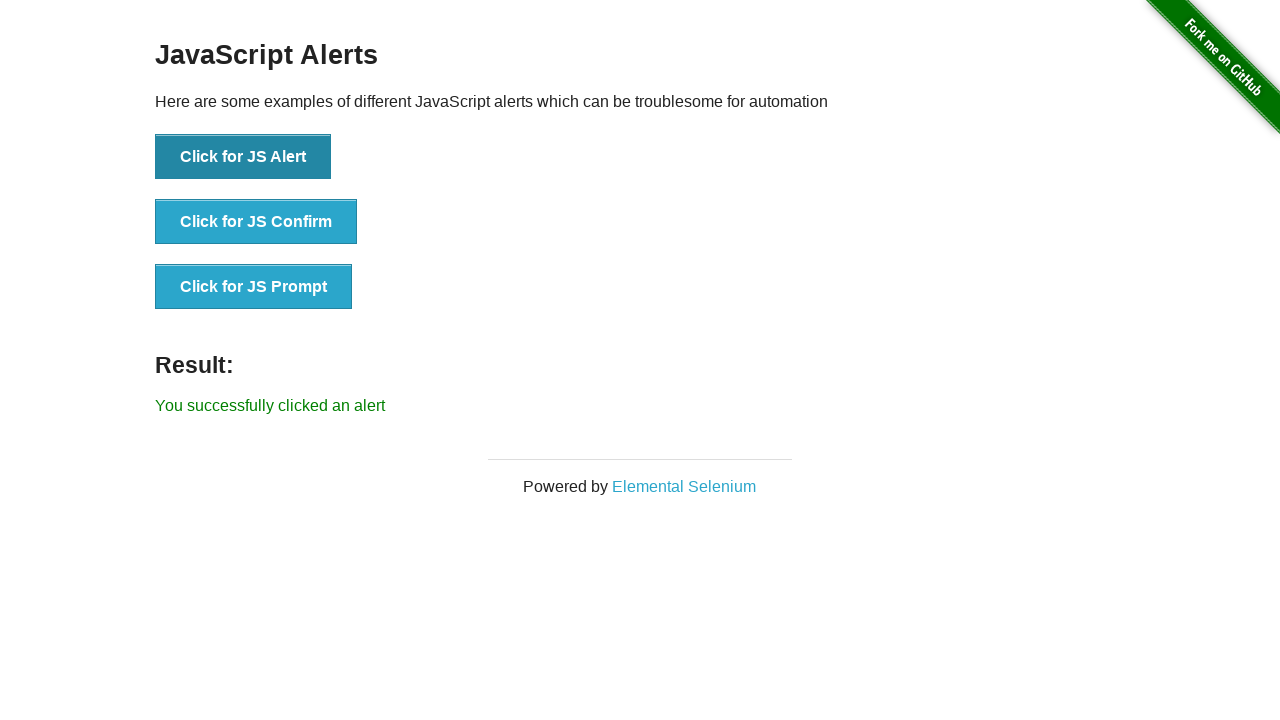

Retrieved result message text content
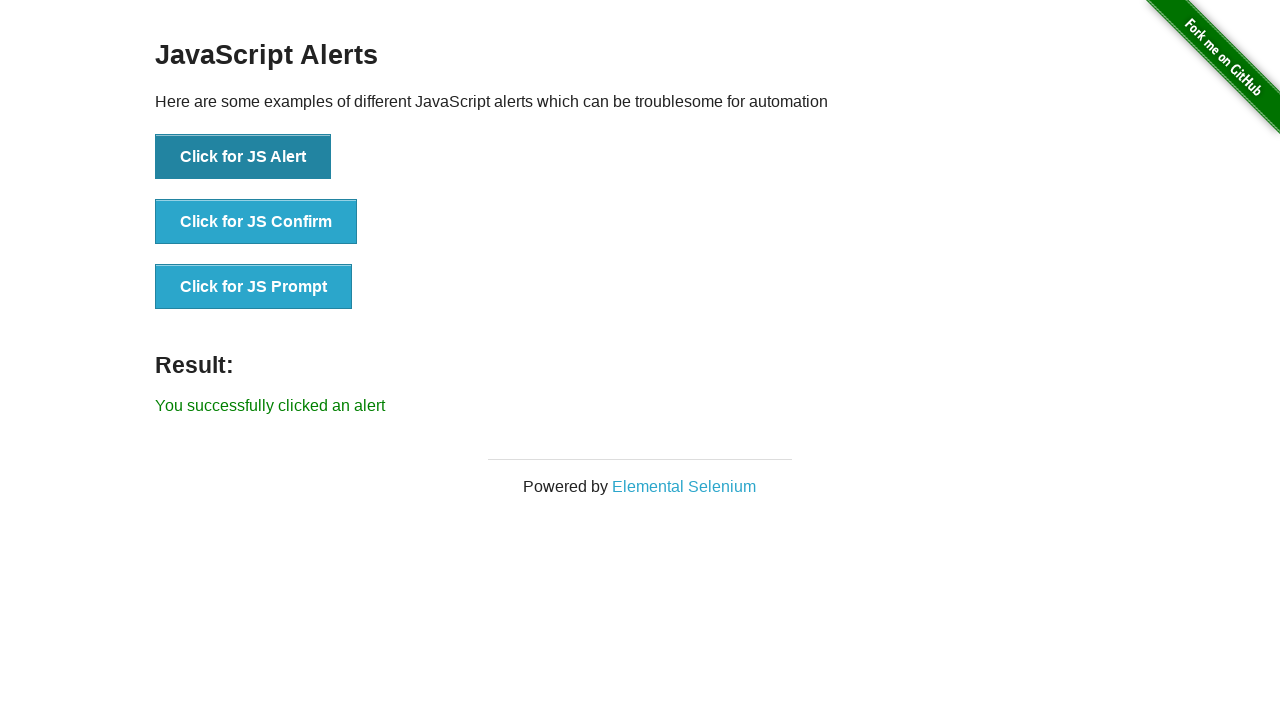

Verified result message matches expected text: 'You successfully clicked an alert'
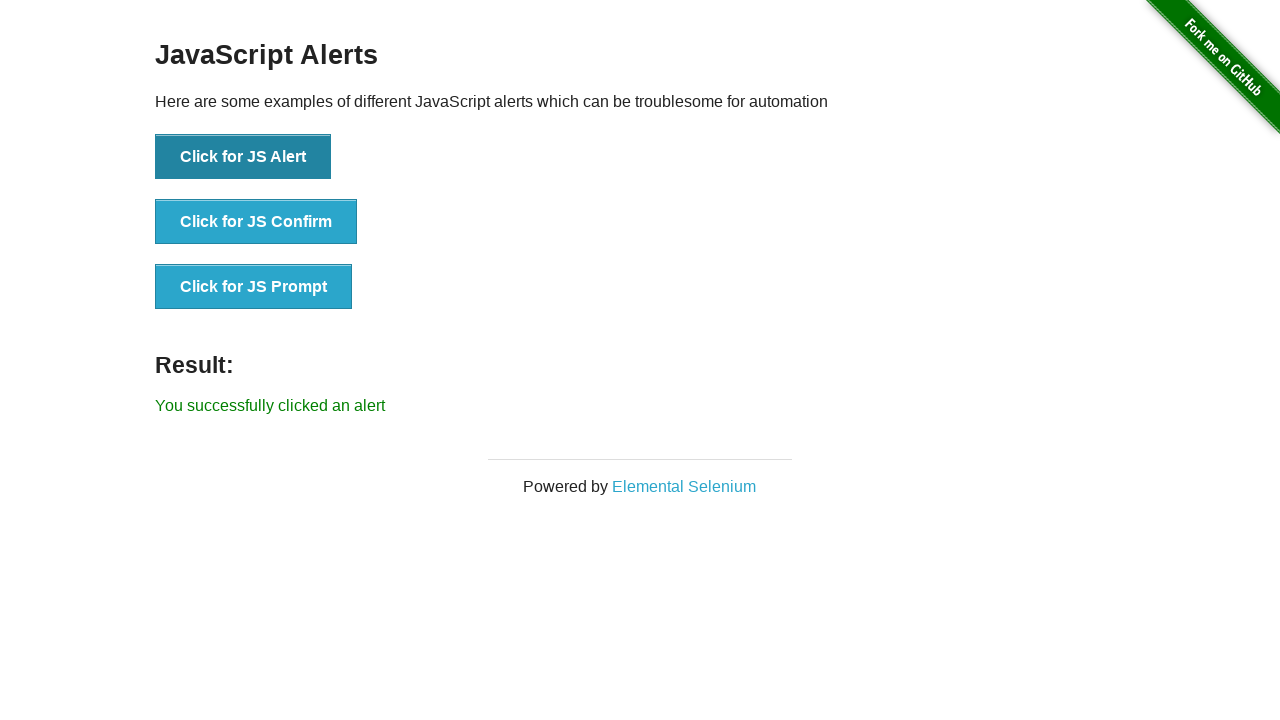

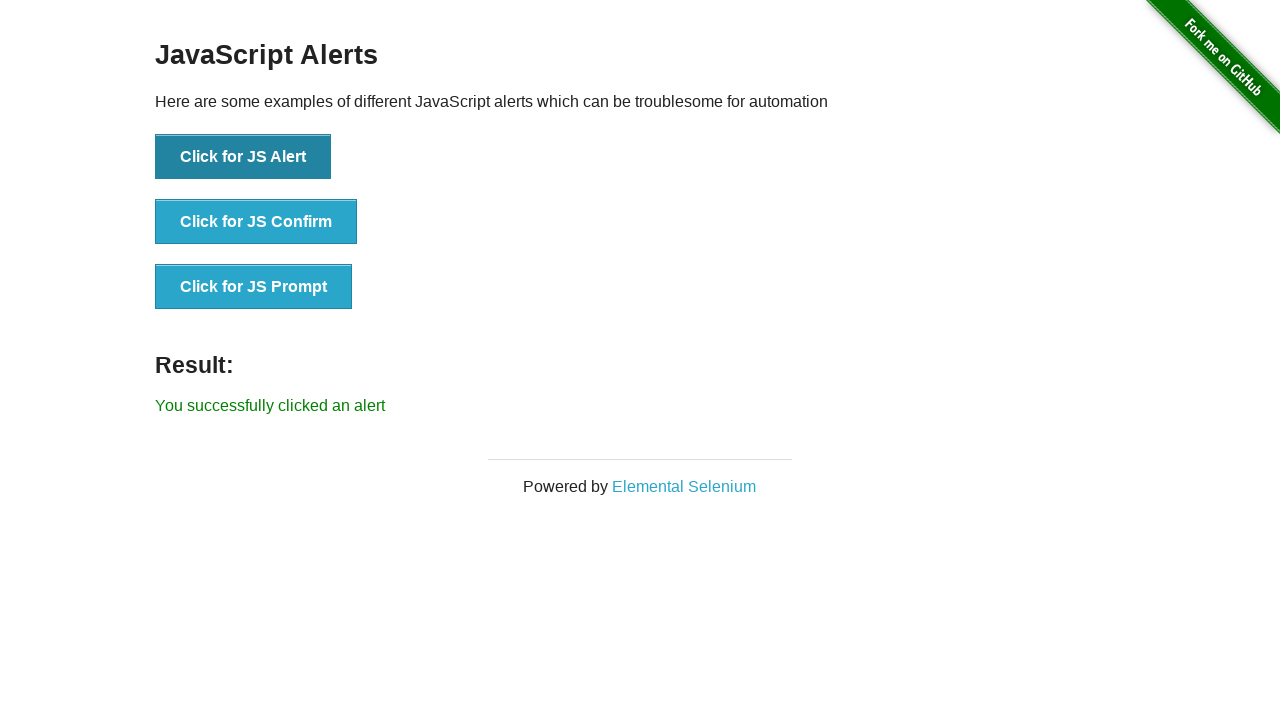